Tests dropdown selection functionality by navigating to a product page and selecting different options from a dropdown menu using various selection methods

Starting URL: https://naveenautomationlabs.com/opencart/

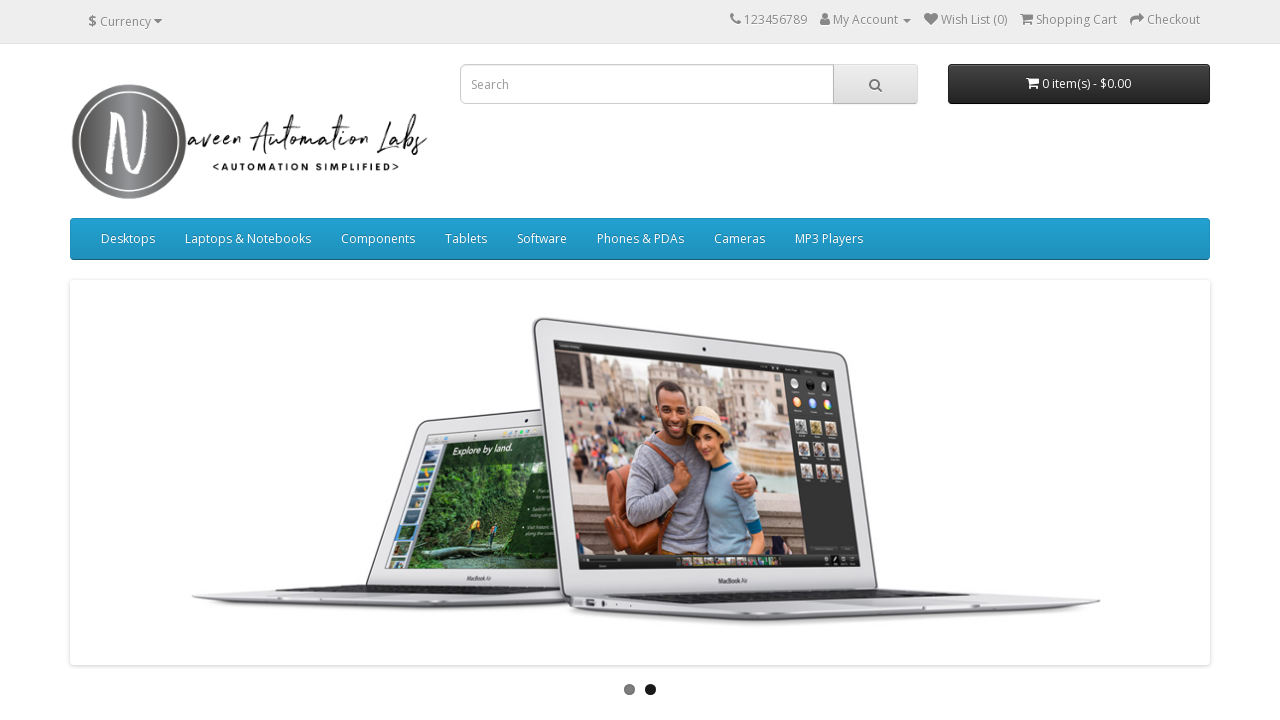

Clicked on Apple Cinema 30" product link at (742, 360) on text='Apple Cinema 30"'
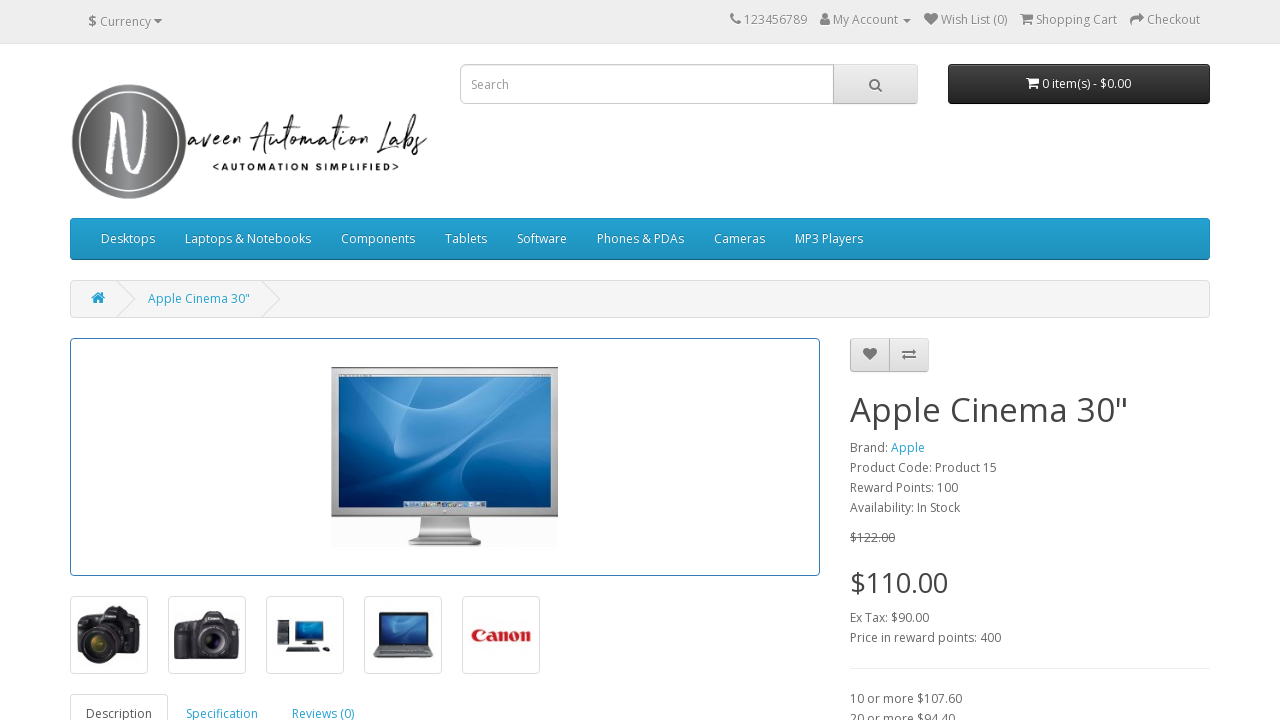

Product page loaded with dropdown selector visible
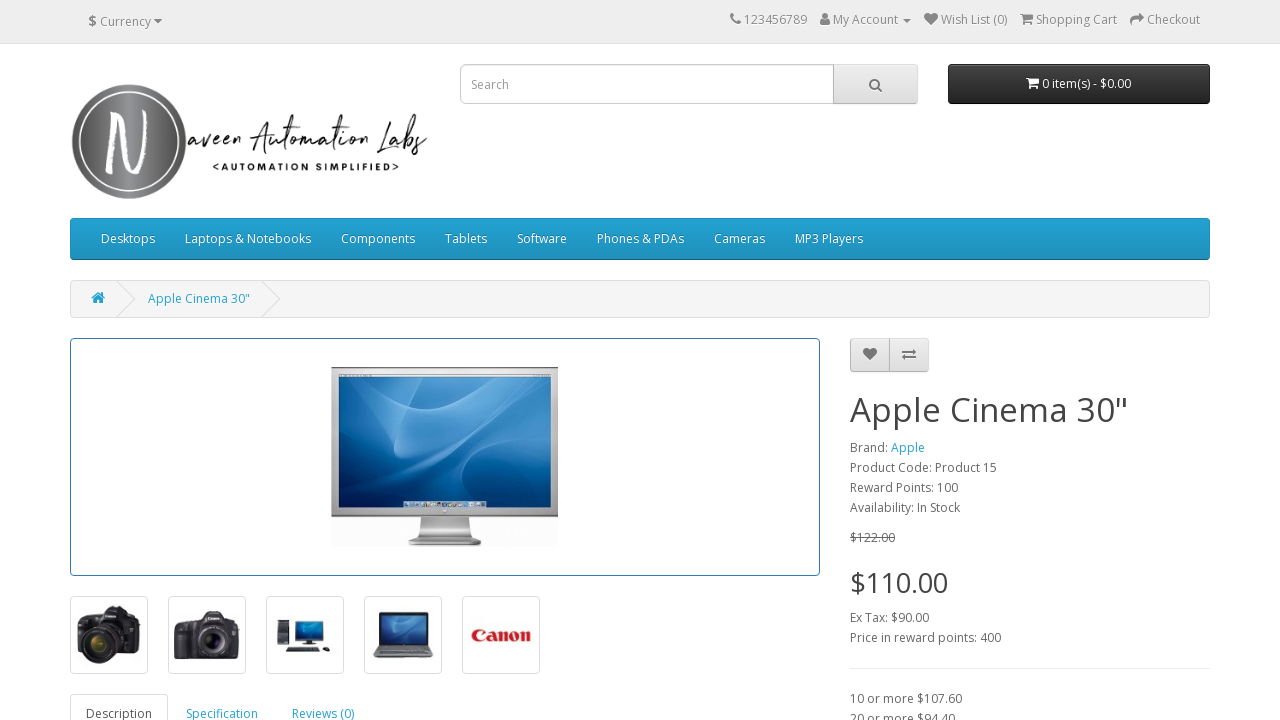

Selected dropdown option by index 3 on #input-option217
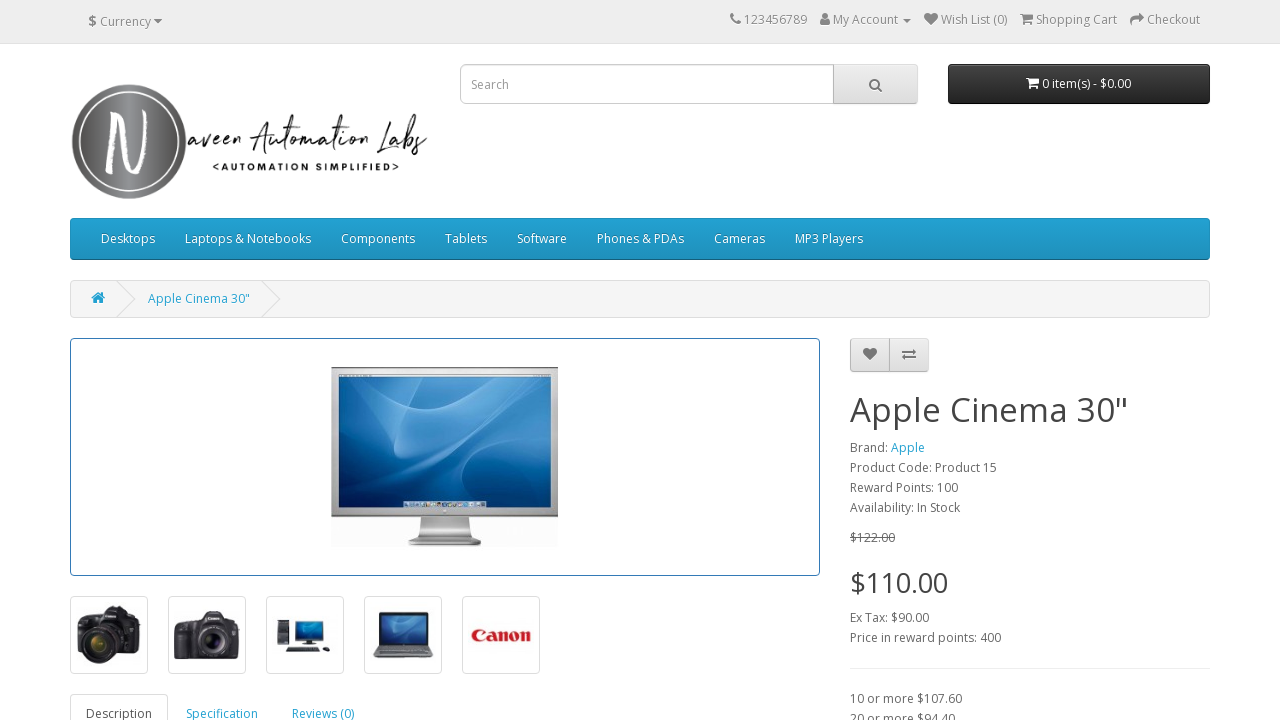

Waited 1 second between selections
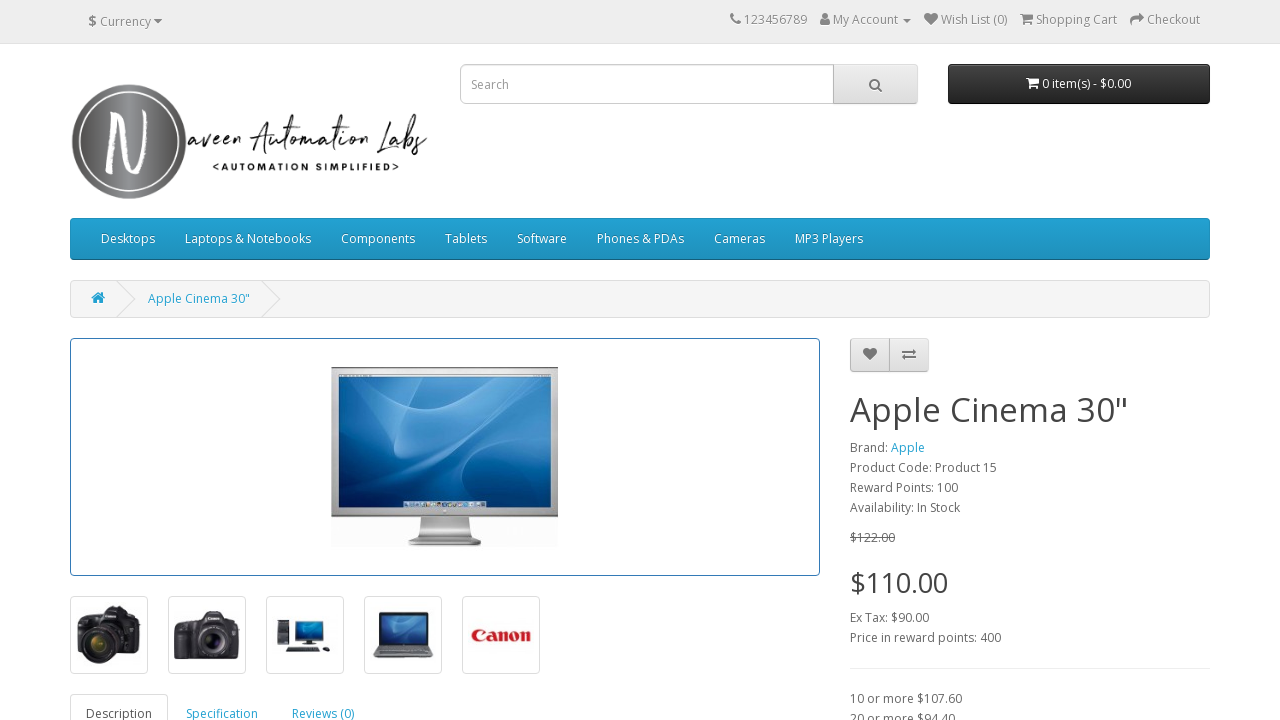

Selected dropdown option by value '3' on #input-option217
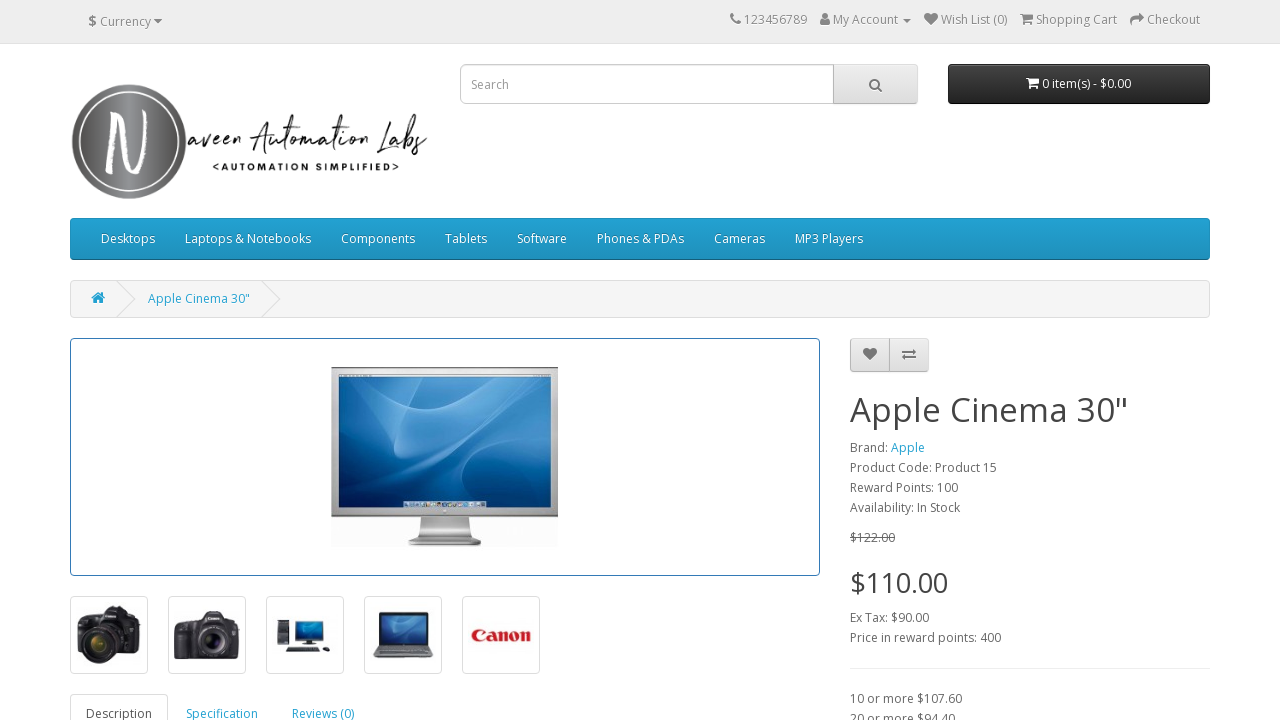

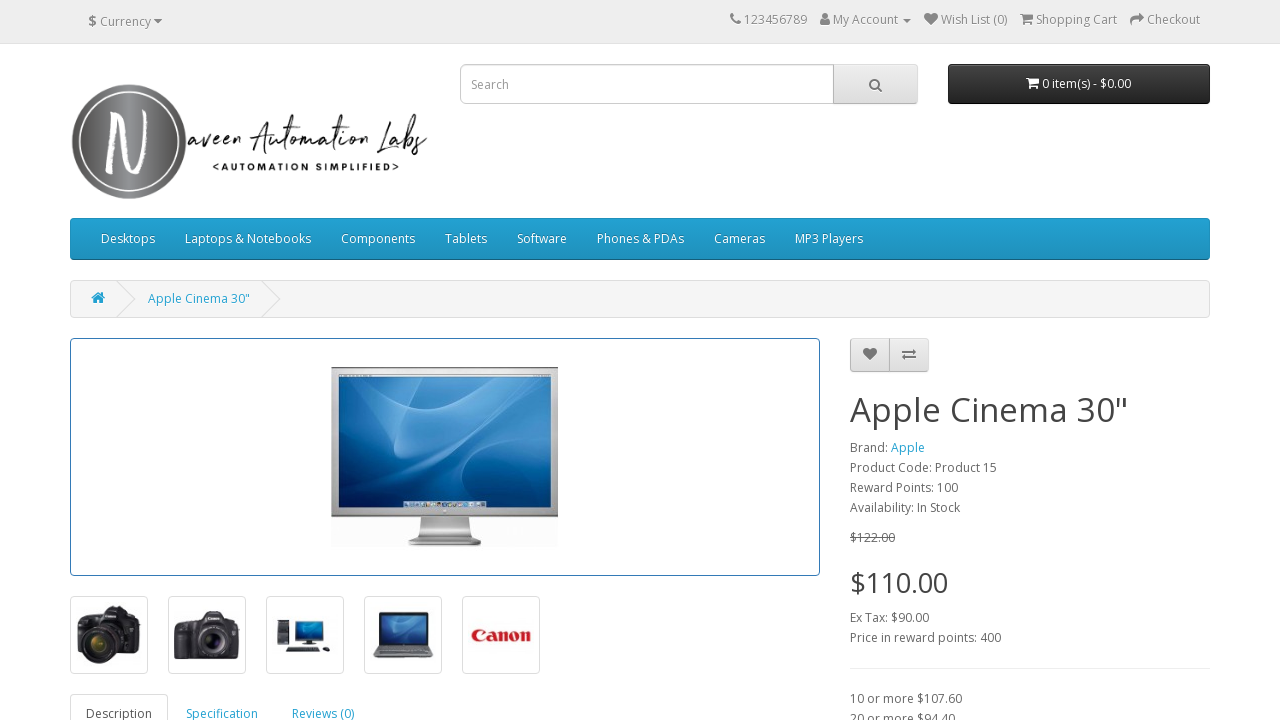